Tests confirm box alert by clicking confirm button and dismissing to verify the Cancel result message.

Starting URL: https://demoqa.com/alerts

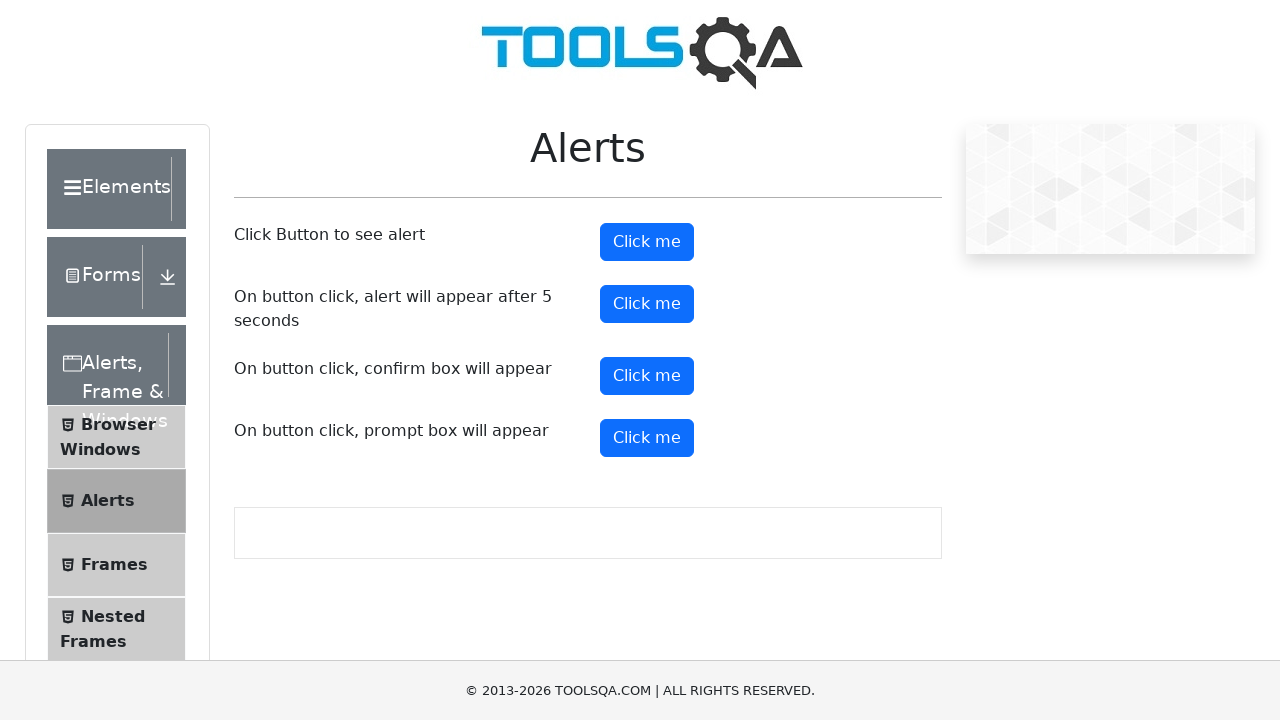

Set up dialog handler to dismiss alerts
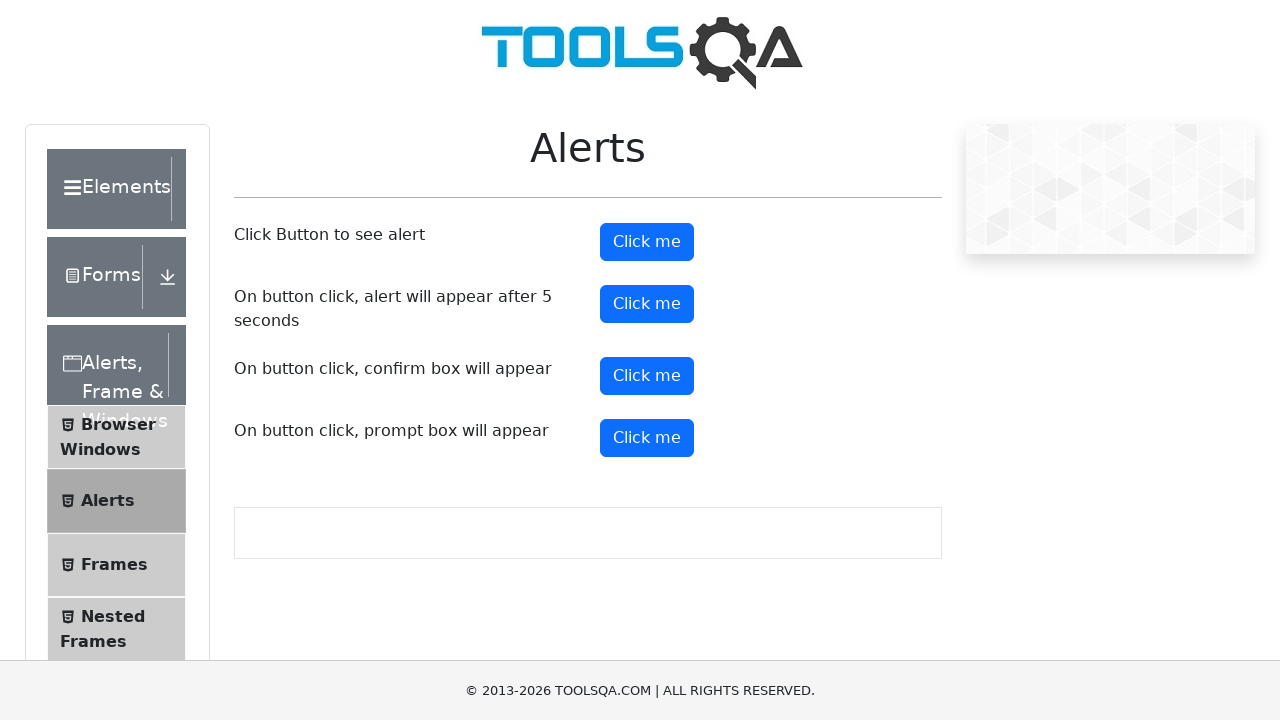

Clicked confirm button to trigger alert at (647, 376) on #confirmButton
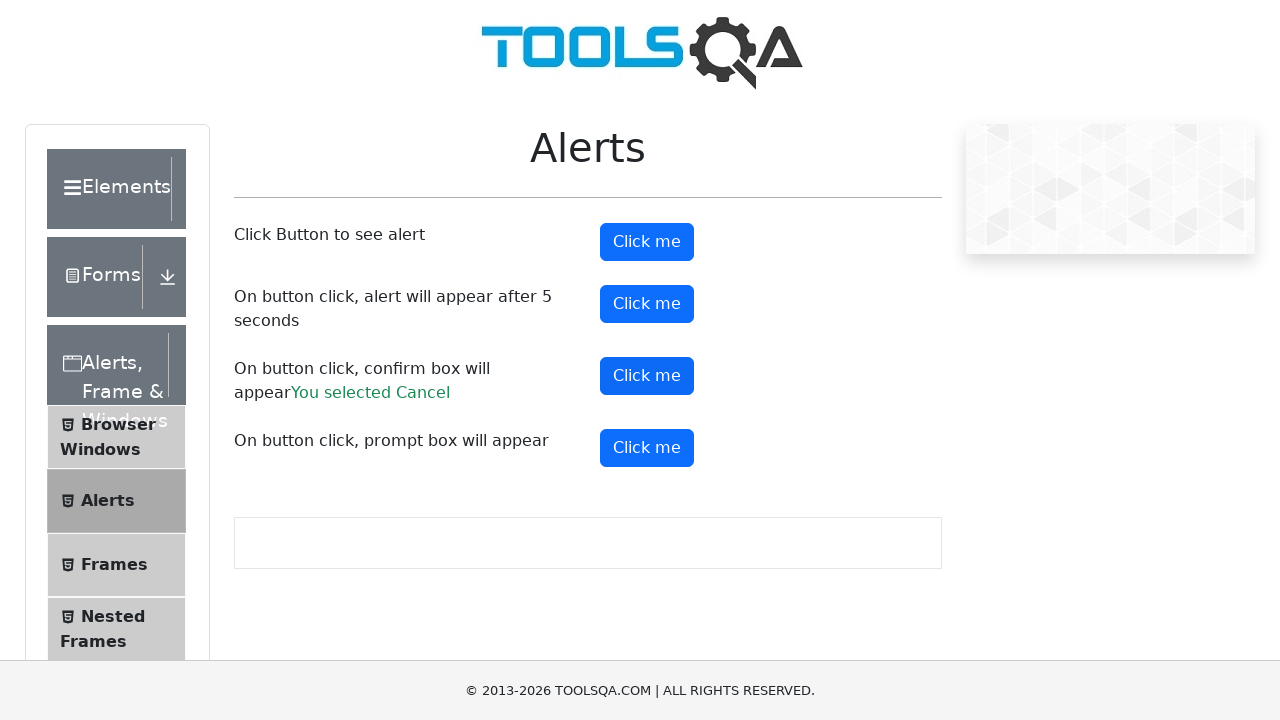

Confirm result message displayed after dismissing alert
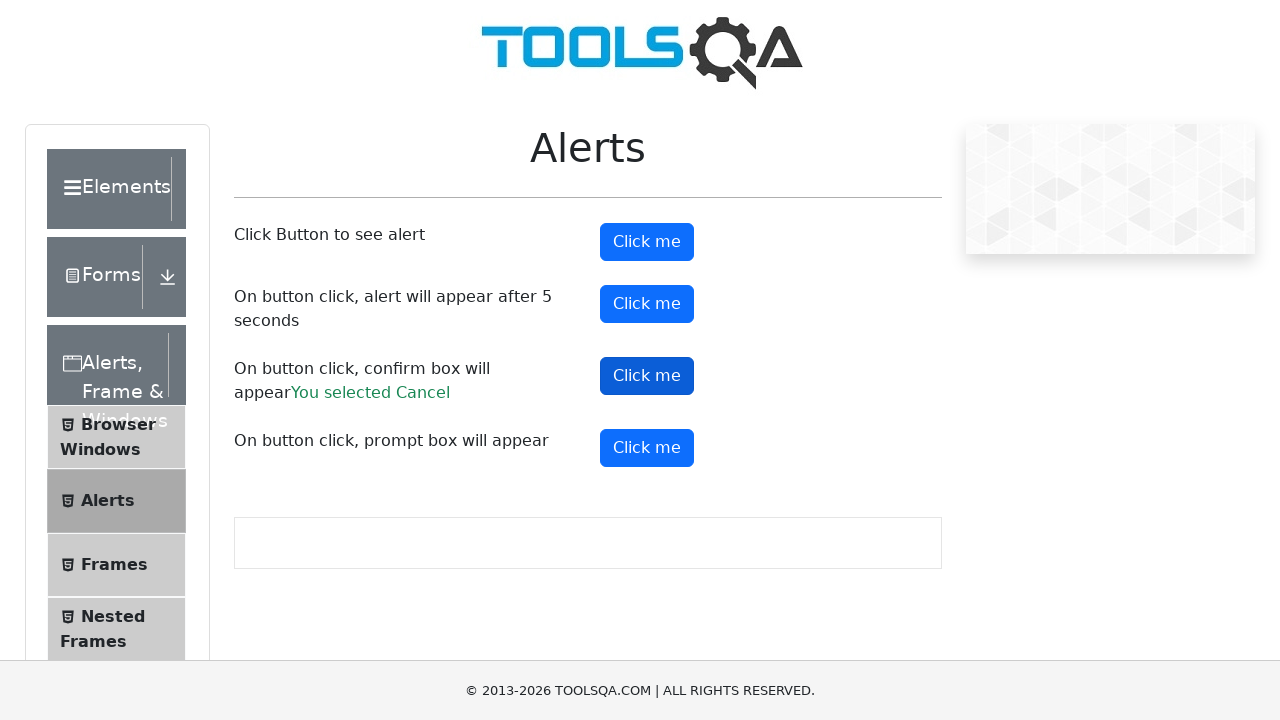

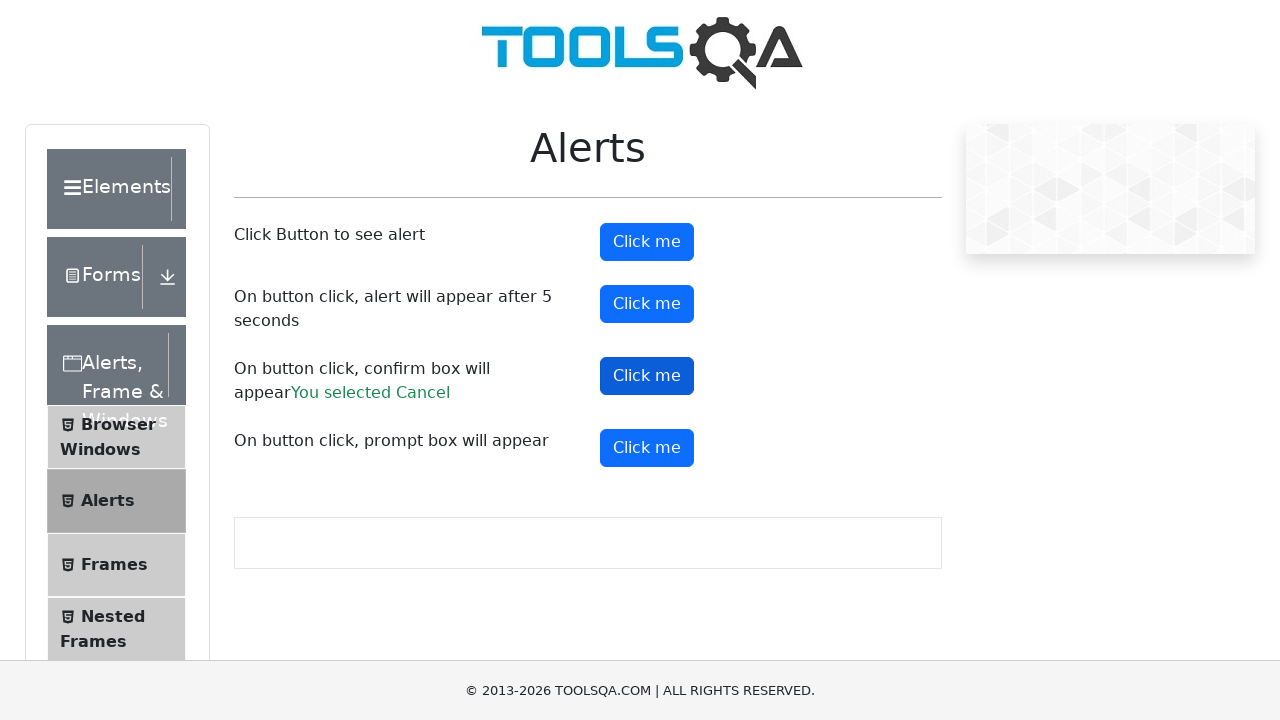